Navigates to the Text Box page, clears the Full Name field (enters empty string), clicks Submit, and verifies that no Name output is displayed.

Starting URL: https://demoqa.com/elements

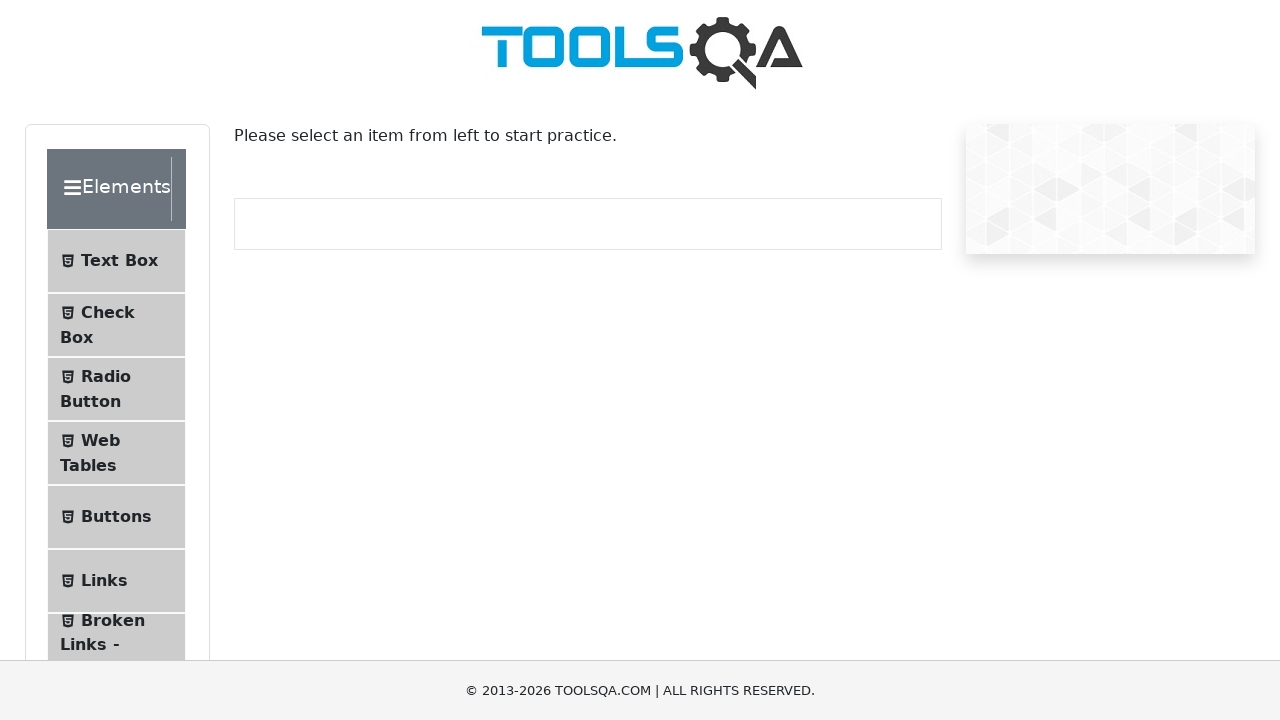

Clicked the 'Text Box' menu item at (119, 261) on internal:text="Text Box"i
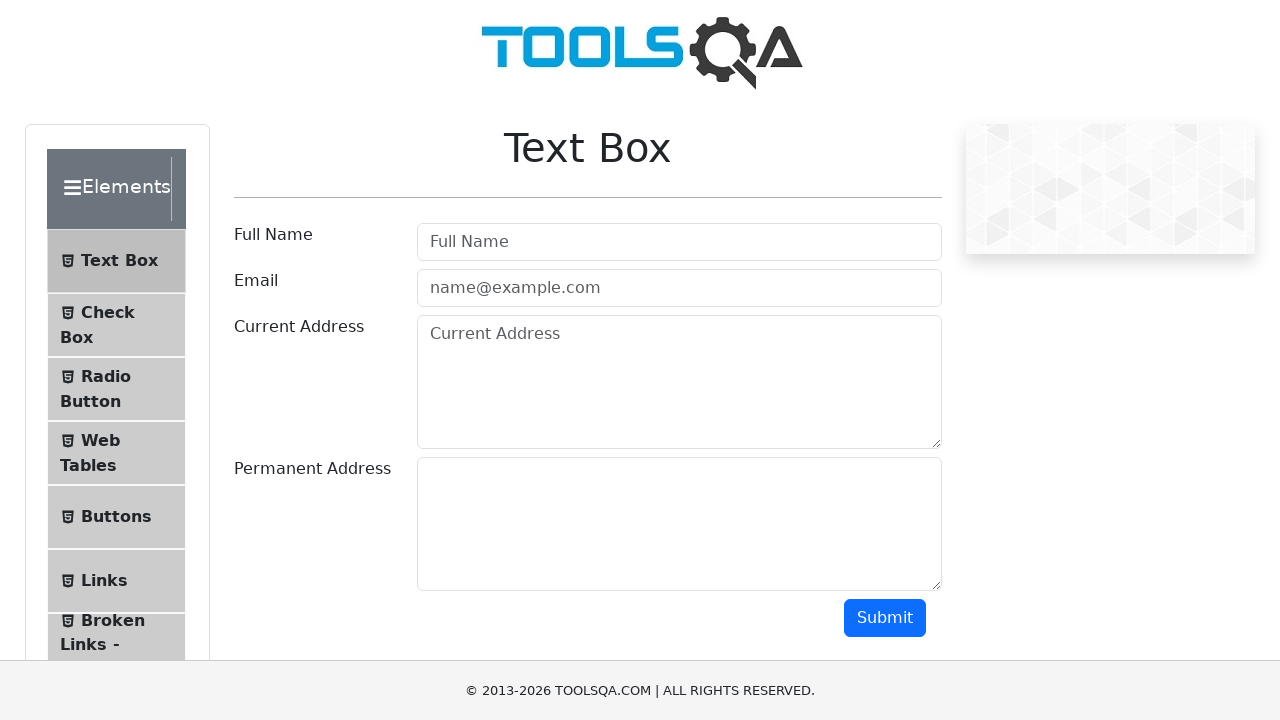

Navigated to Text Box page
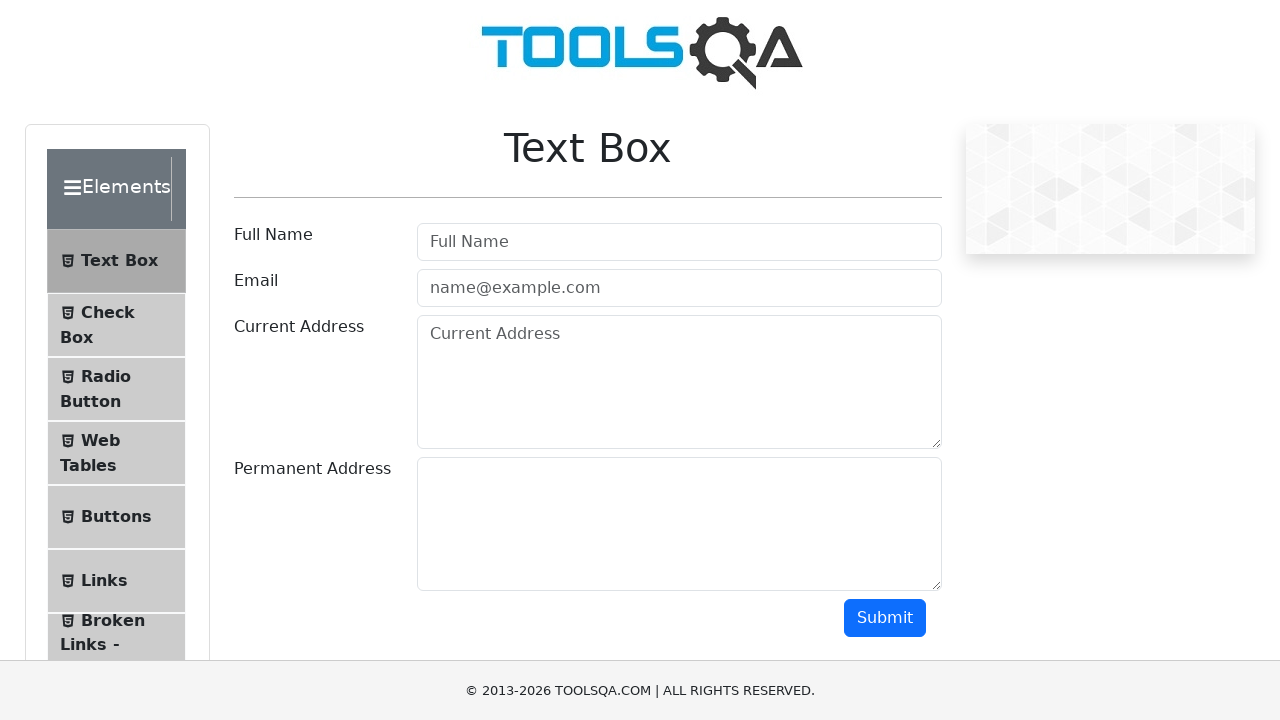

Cleared the Full Name input field with empty string on internal:attr=[placeholder="Full Name"i]
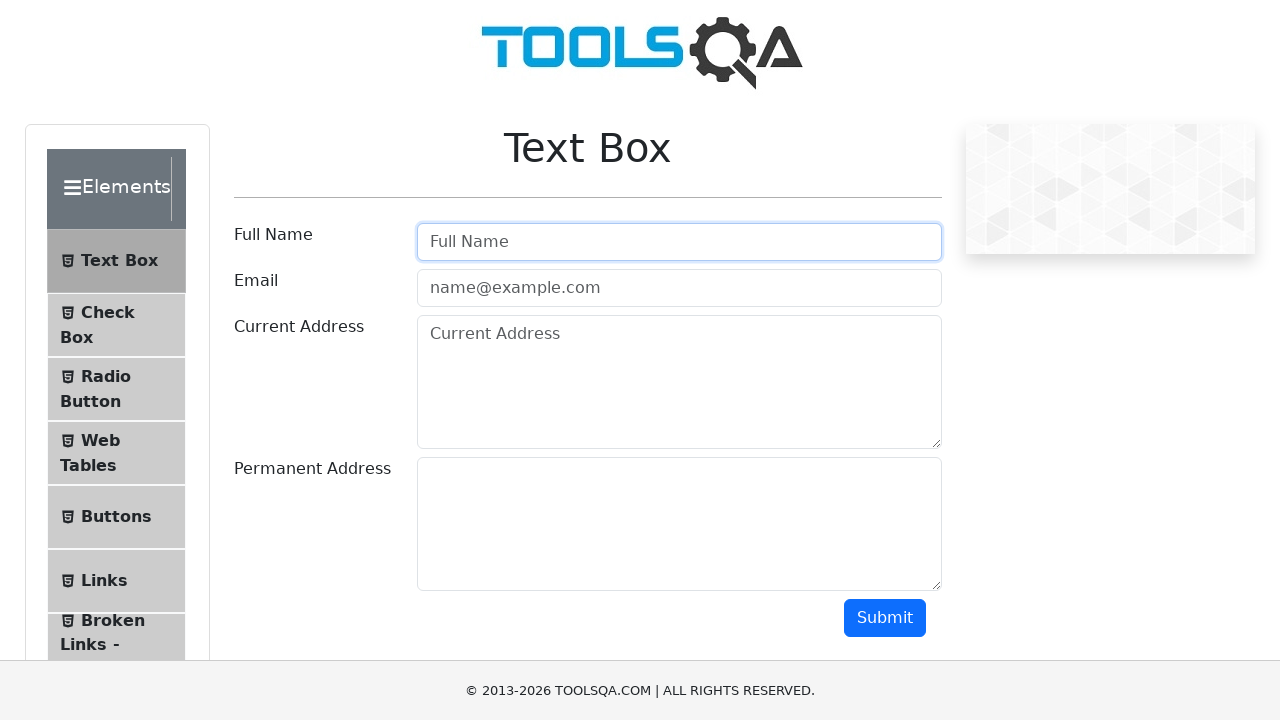

Clicked the Submit button at (885, 618) on internal:role=button[name="Submit"i]
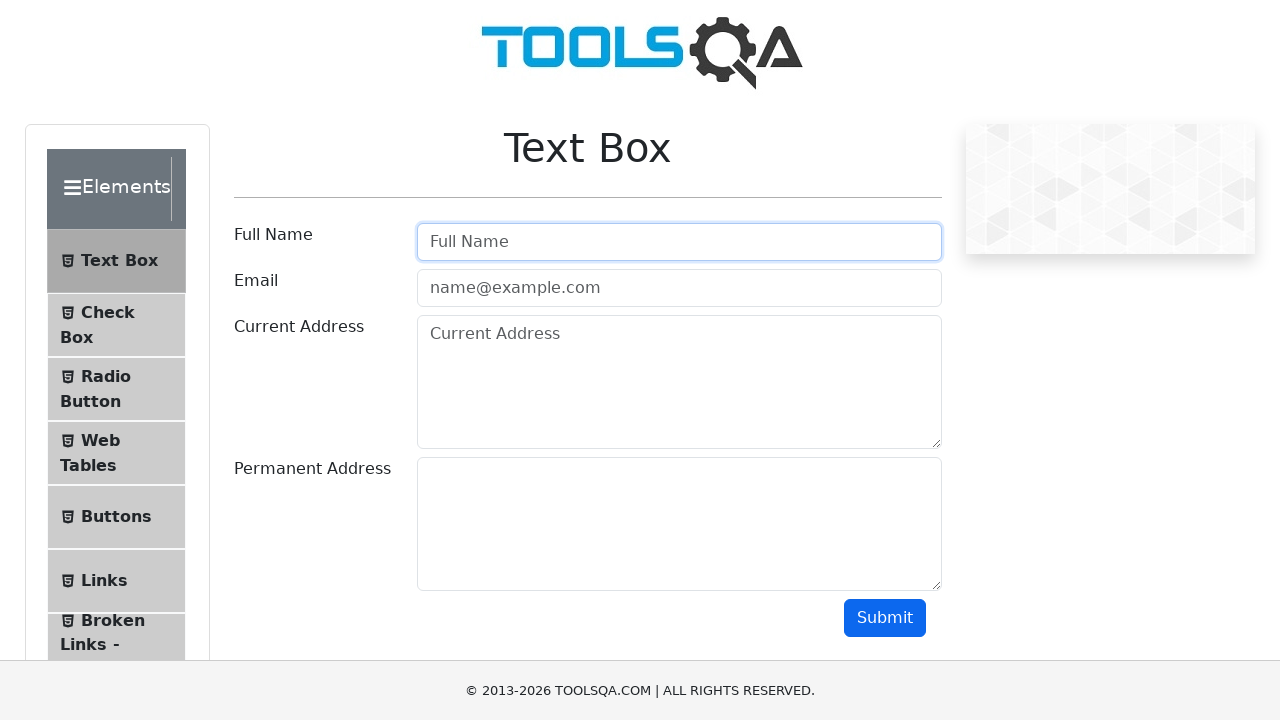

Verified that Name output is not displayed (hidden)
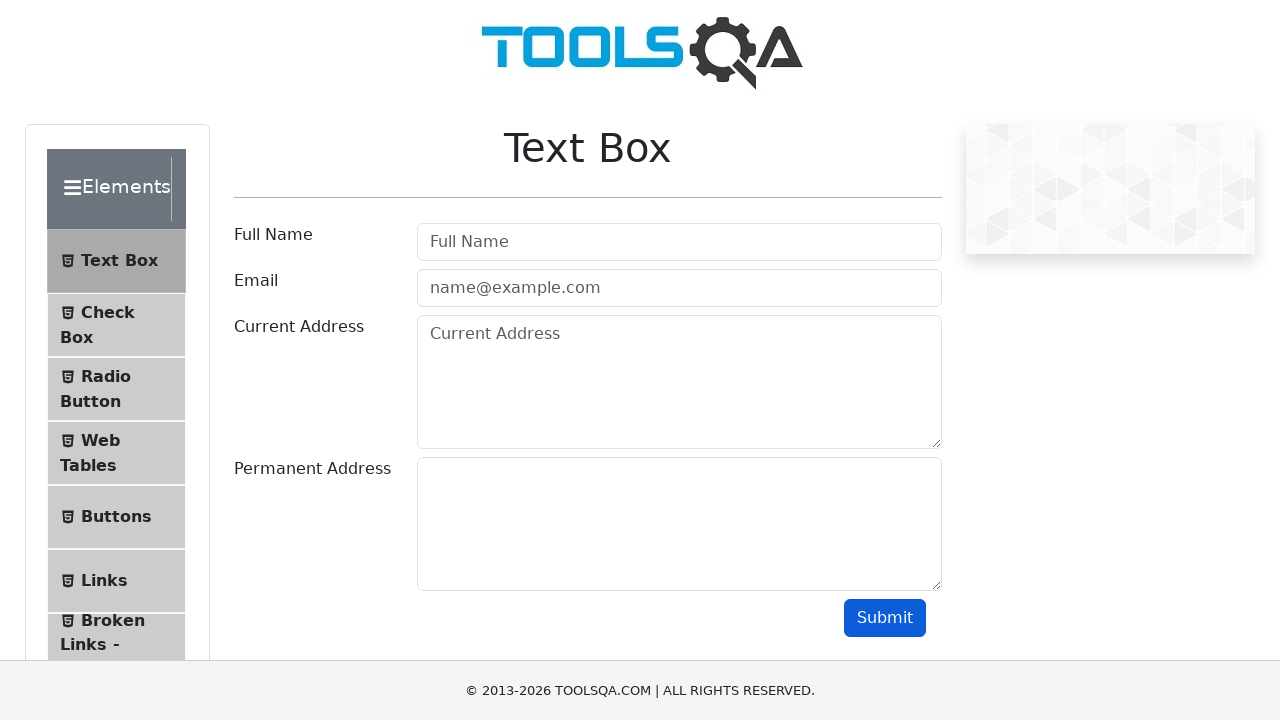

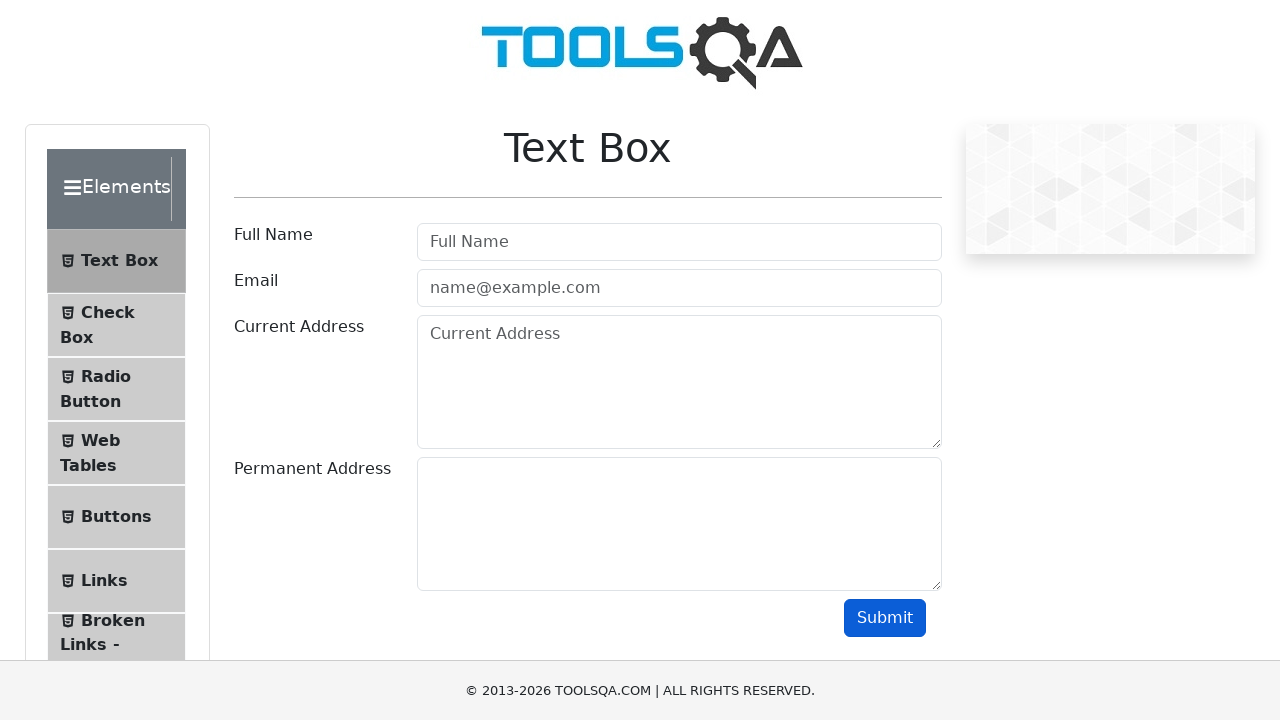